Tests a text box form by filling in full name, email, current address, and permanent address fields, then submitting and verifying the output contains the entered data.

Starting URL: http://demoqa.com/text-box

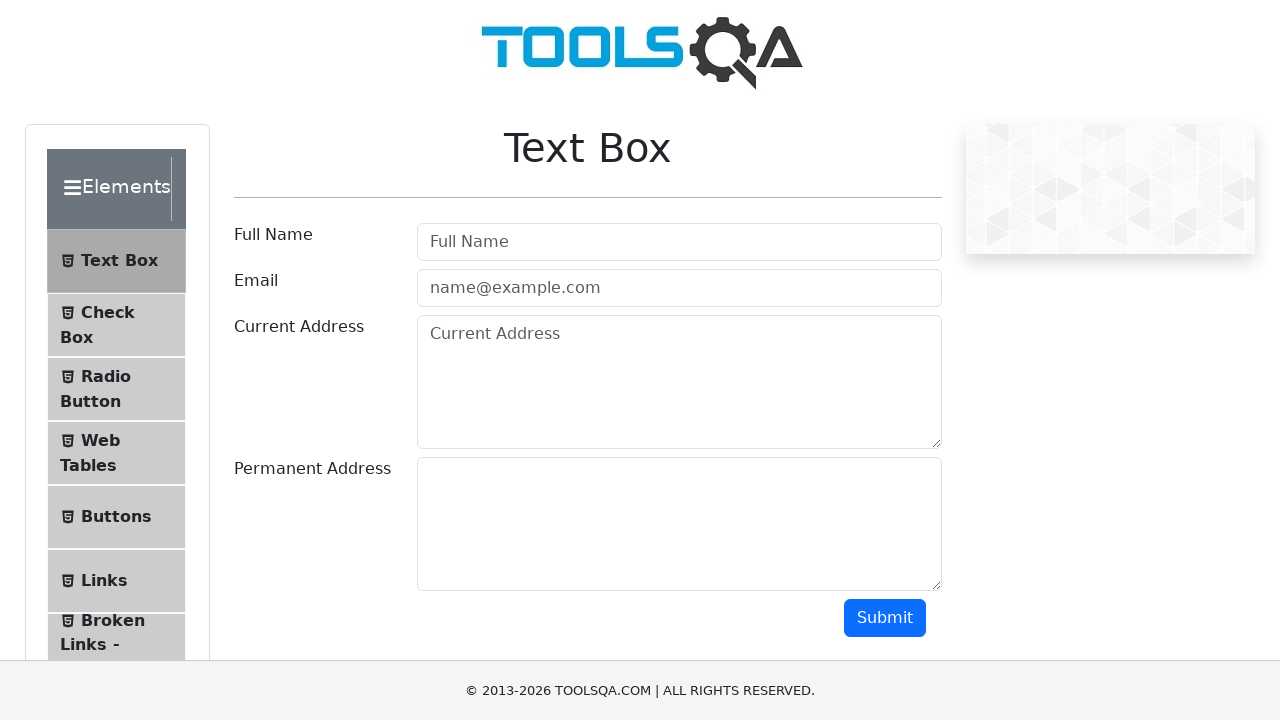

Filled full name field with 'Automation' on input[autocomplete='off'][type='text']
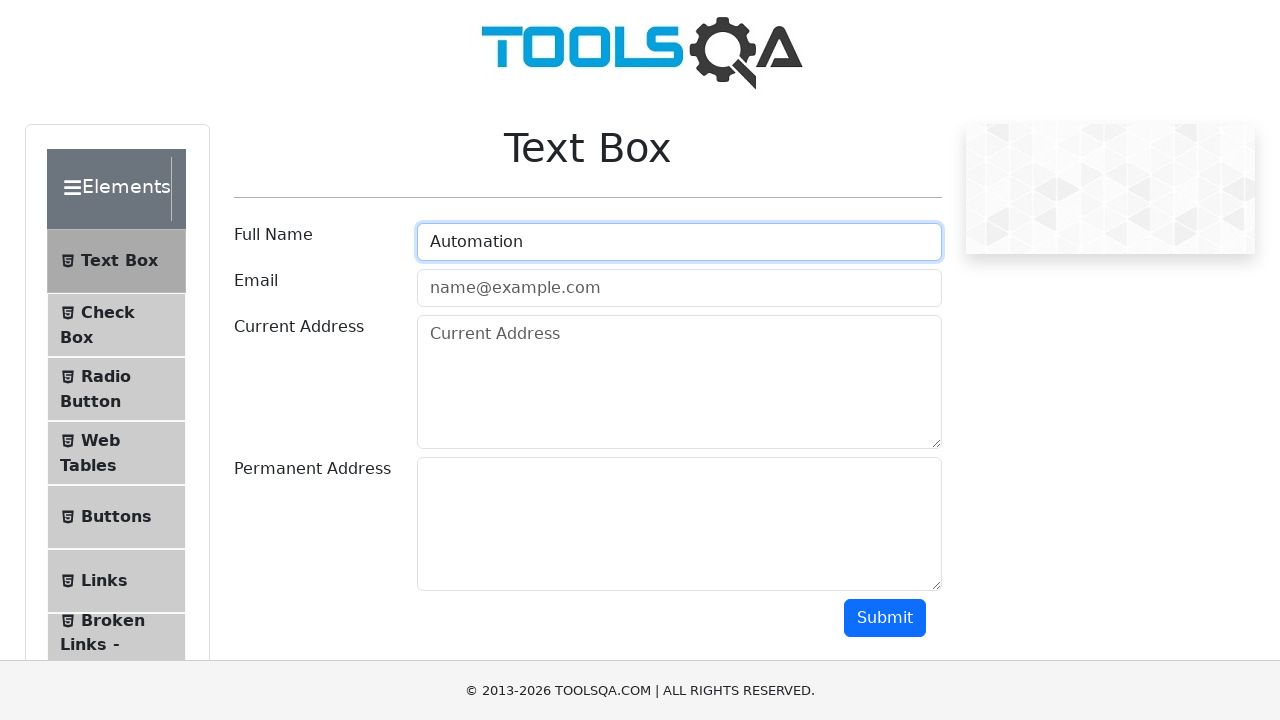

Filled email field with 'Testing@gmail.com' on input[autocomplete='off'][type='email']
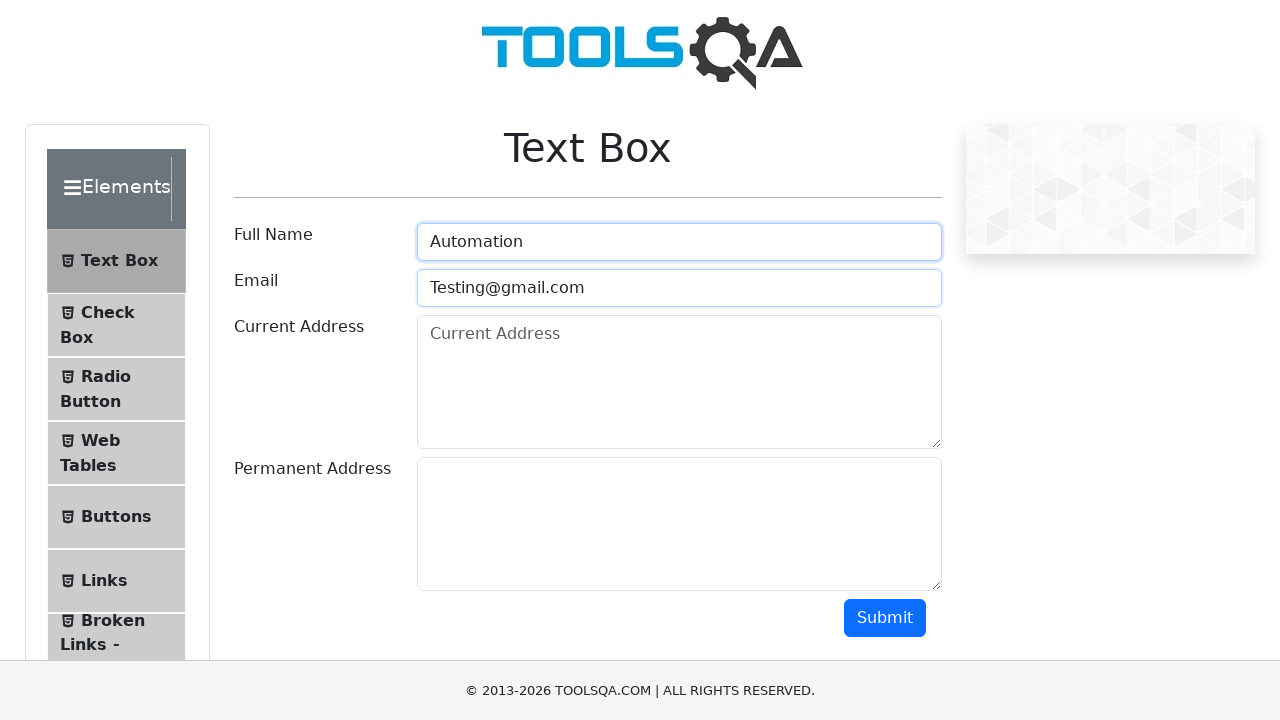

Filled current address field with 'Testing Current Address' on (//div[@class='col-md-9 col-sm-12']//textarea)[1]
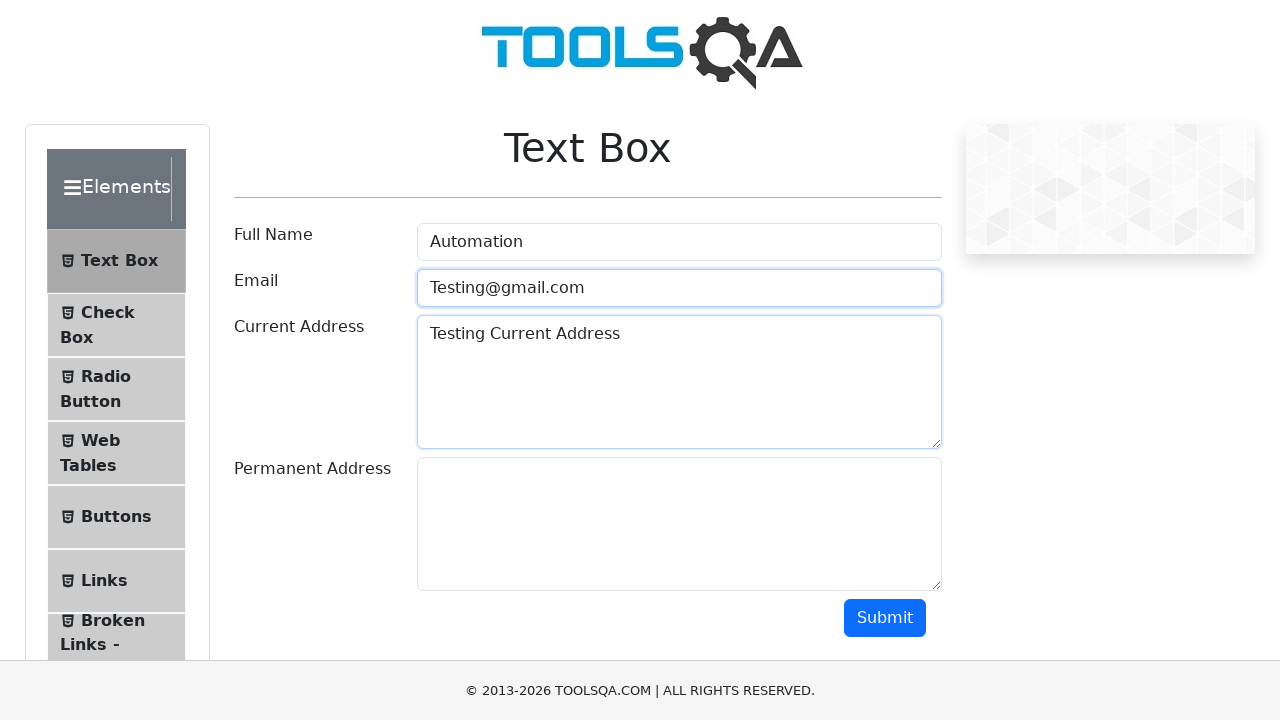

Filled permanent address field with 'Testing Permanent Address' on (//div[@class='col-md-9 col-sm-12']//textarea)[2]
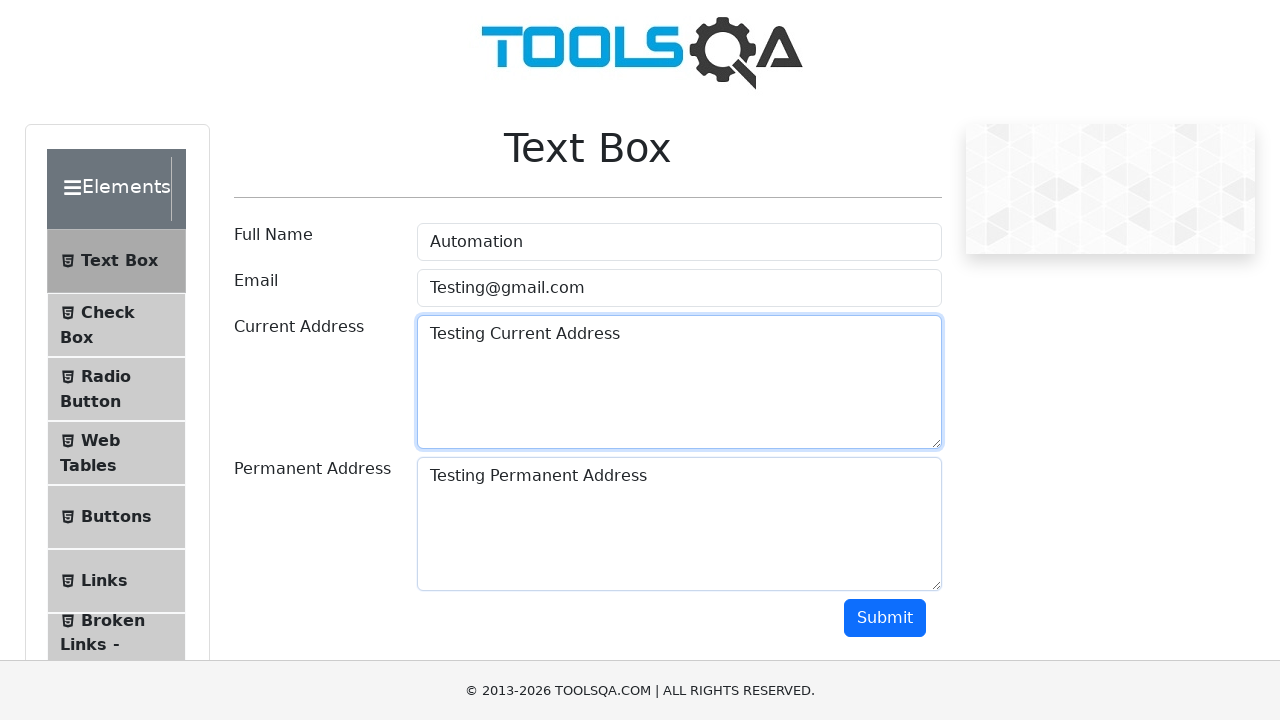

Clicked submit button to submit form at (885, 618) on xpath=//div[@class='text-right col-md-2 col-sm-12']/button
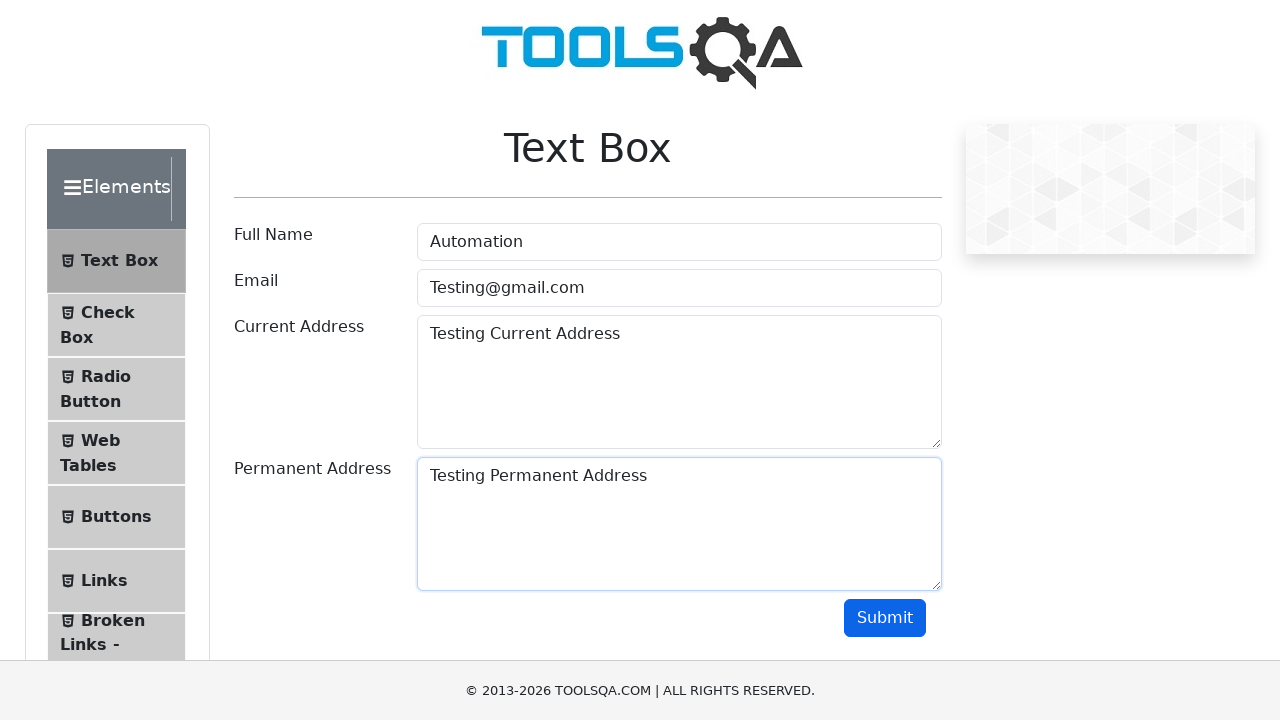

Output section loaded and verified with submitted data
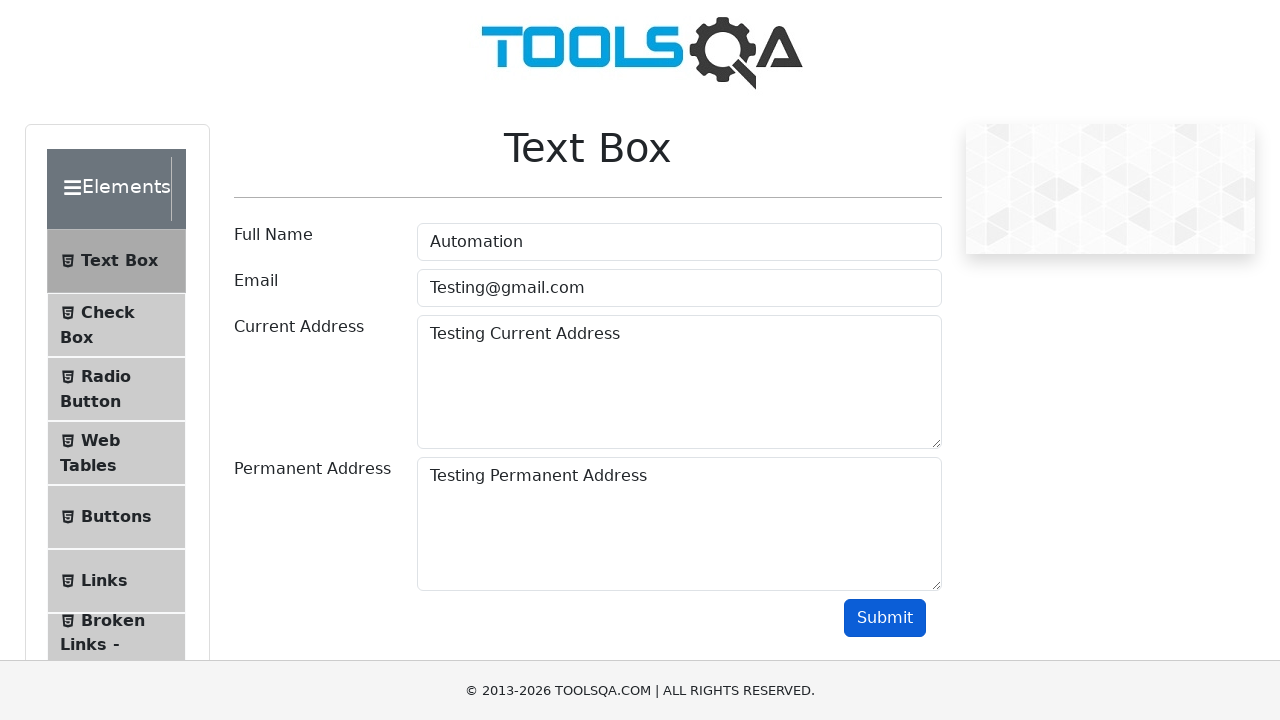

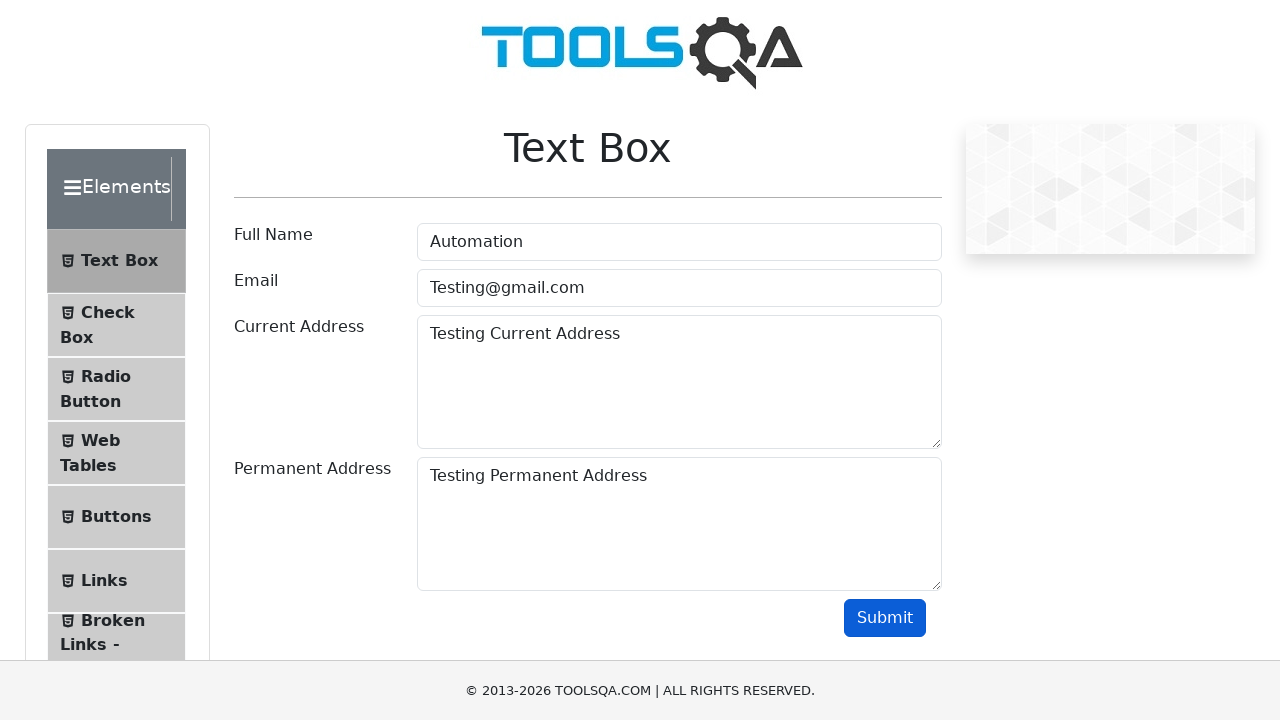